Tests adding a waypoint by searching for a location, clicking on the map center, and verifying the latitude input is populated

Starting URL: https://flylitchi.com/hub

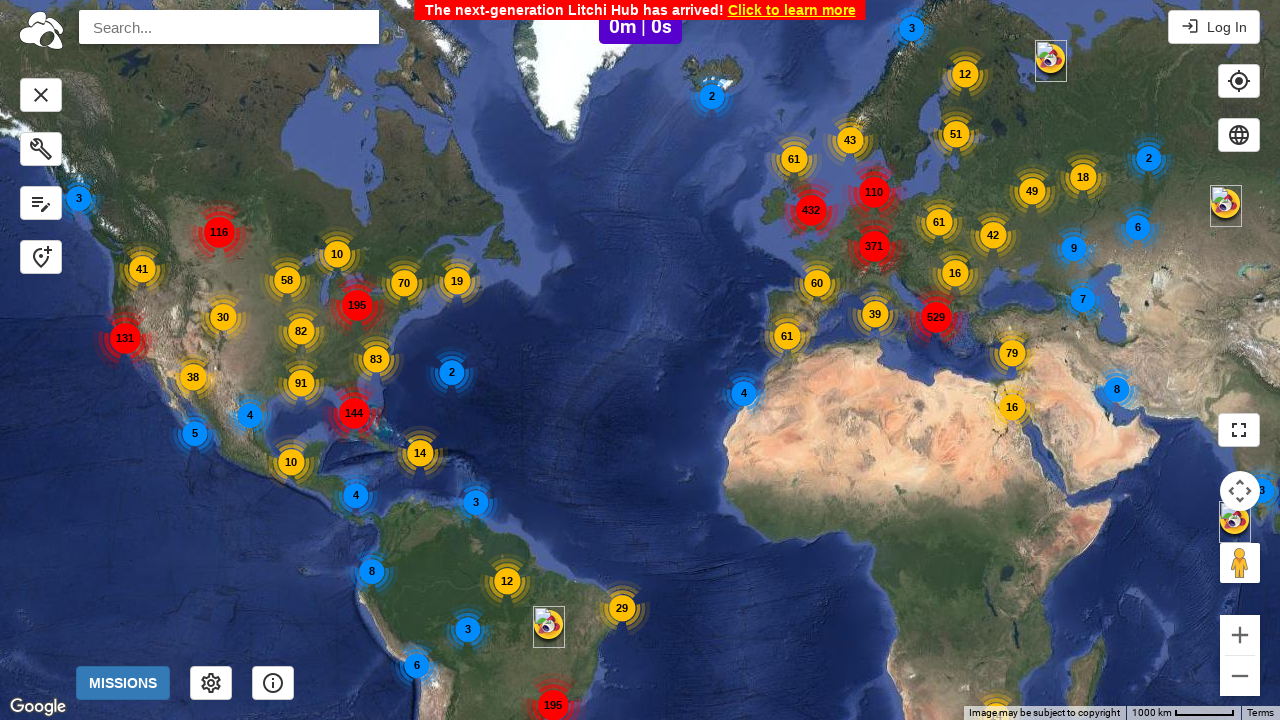

Search input field is visible
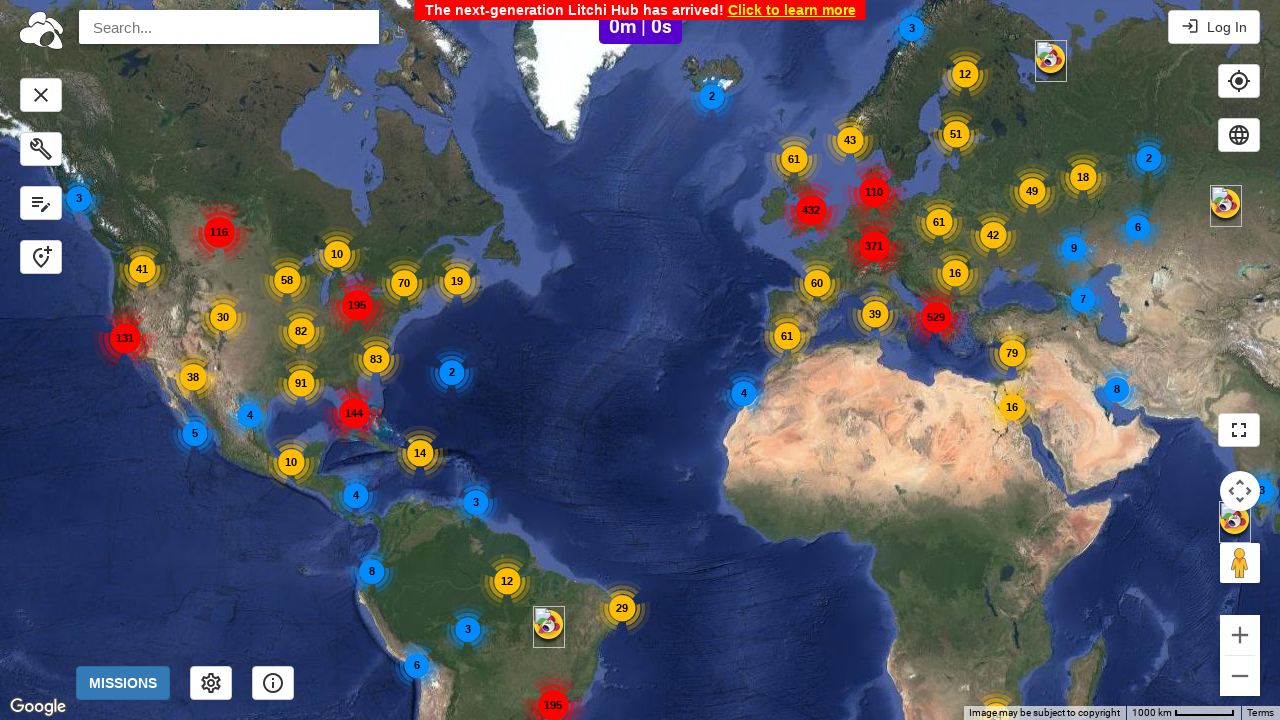

Filled search field with 'Austin, TX' on input#pac-input
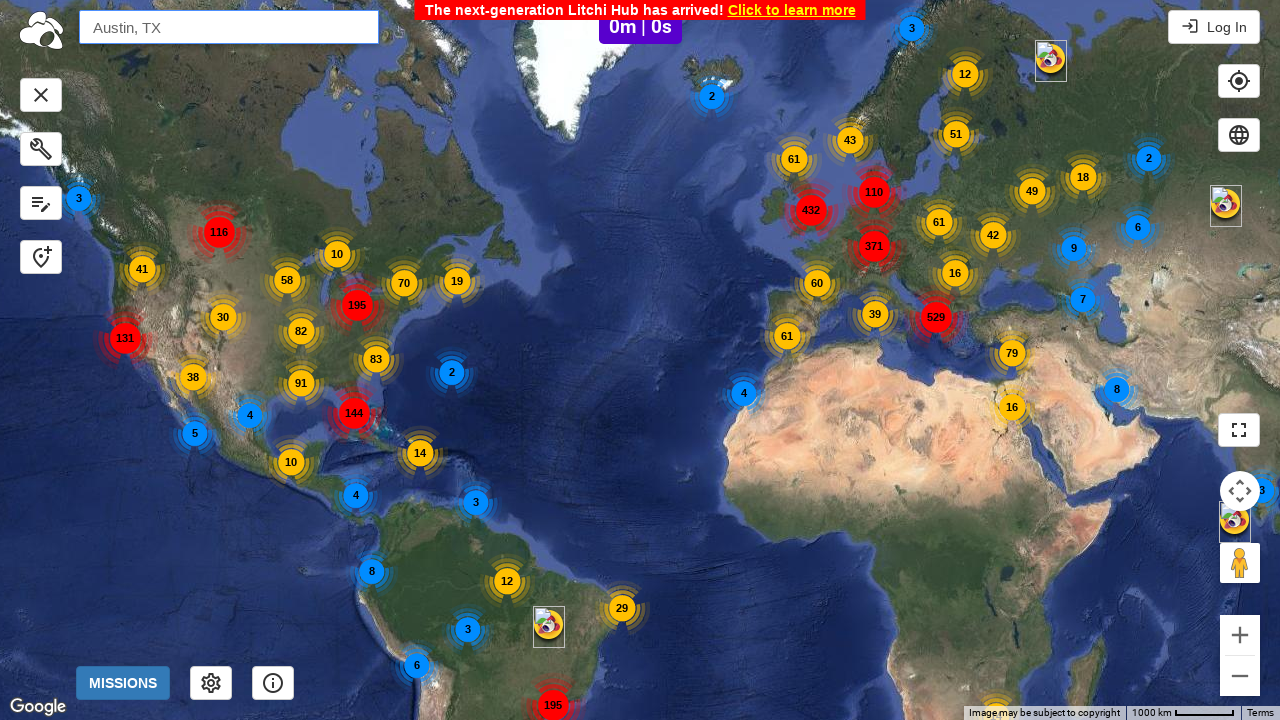

Pressed Enter to search for Austin, TX on input#pac-input
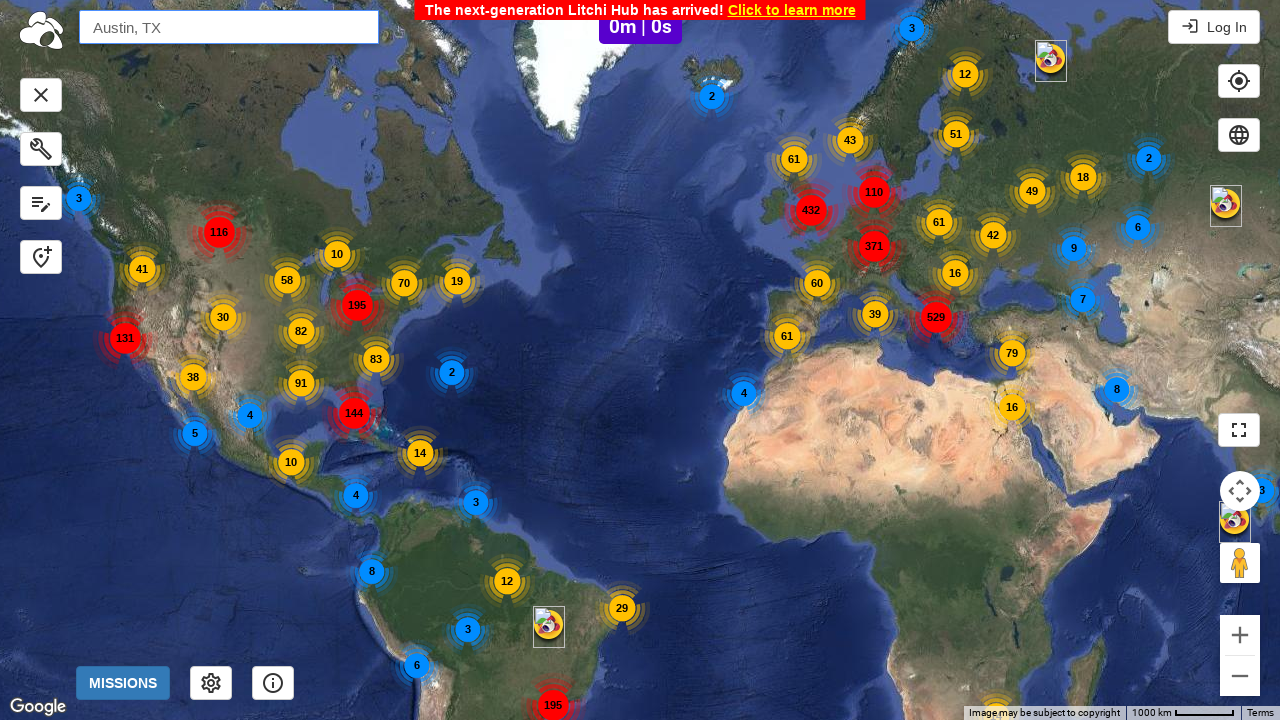

Retrieved viewport dimensions
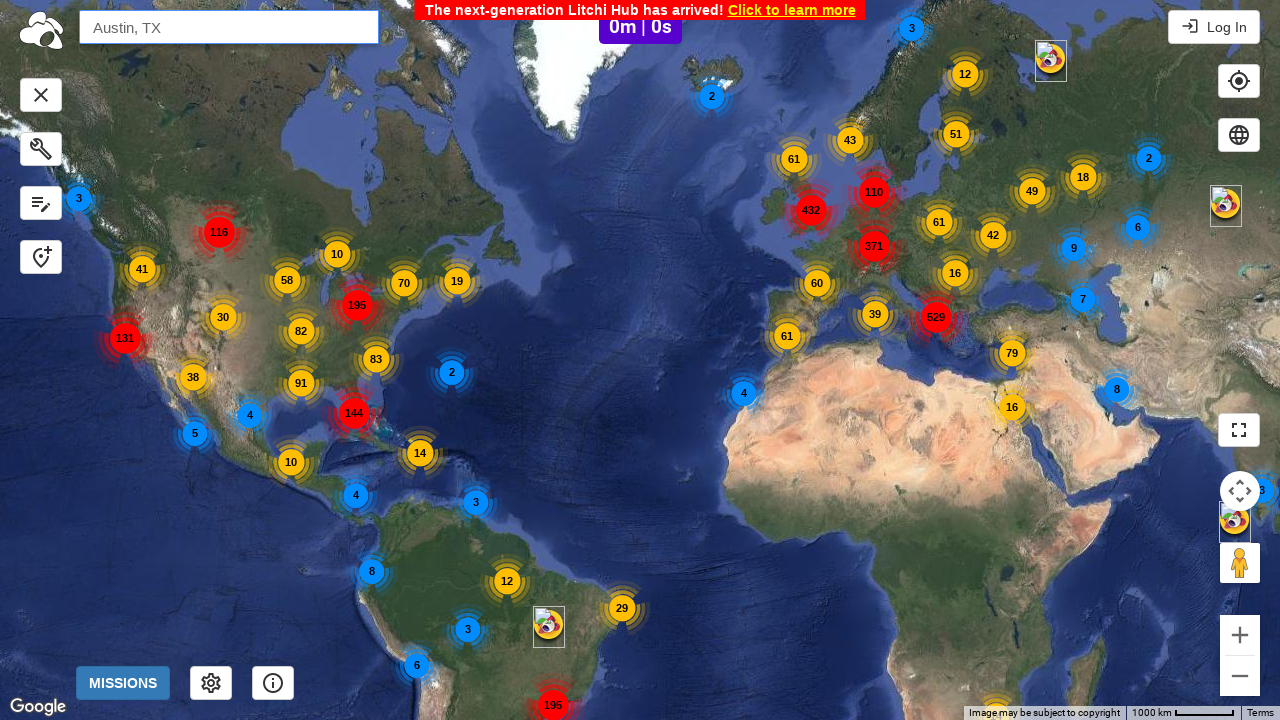

Clicked map center to add waypoint at (640, 360)
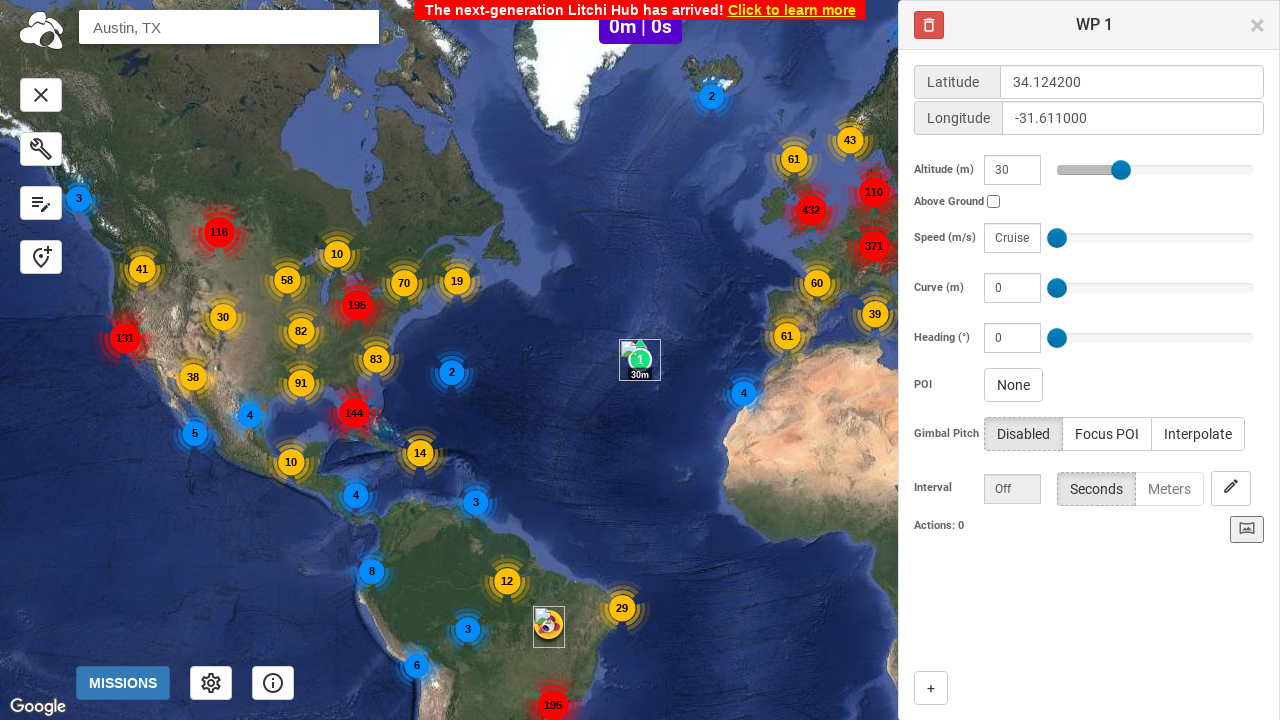

Latitude input field is visible, confirming waypoint was added
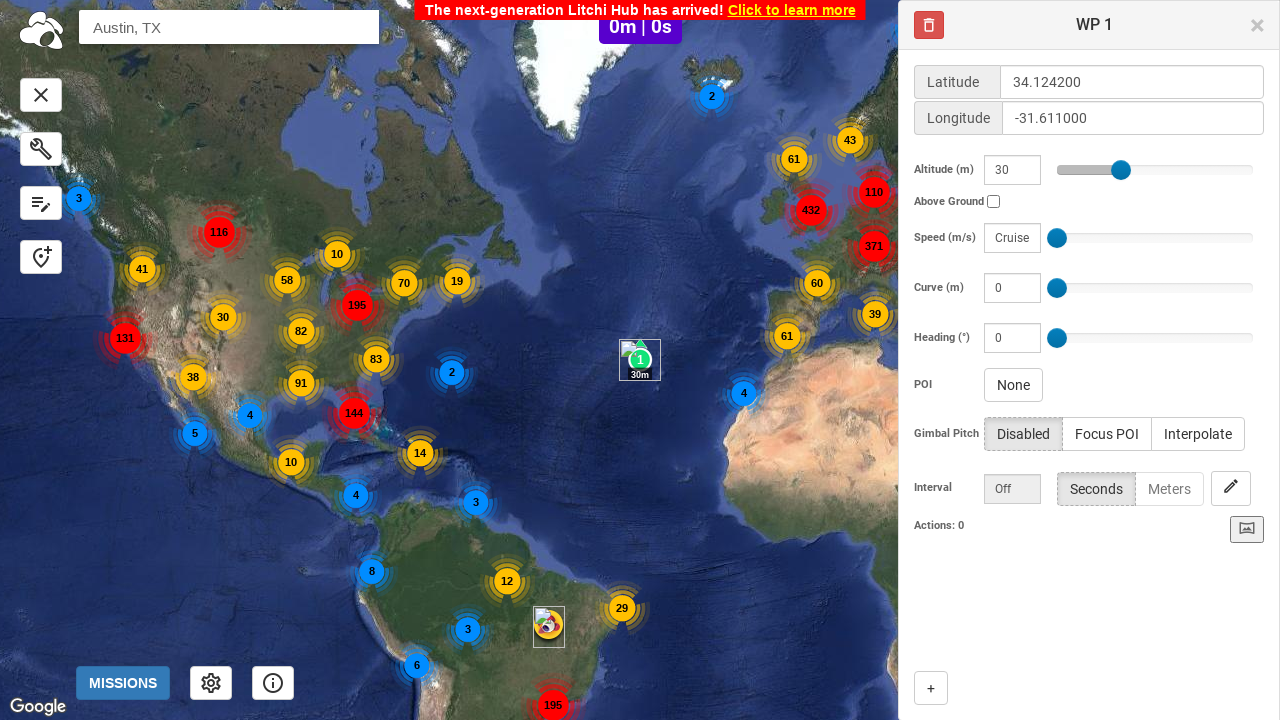

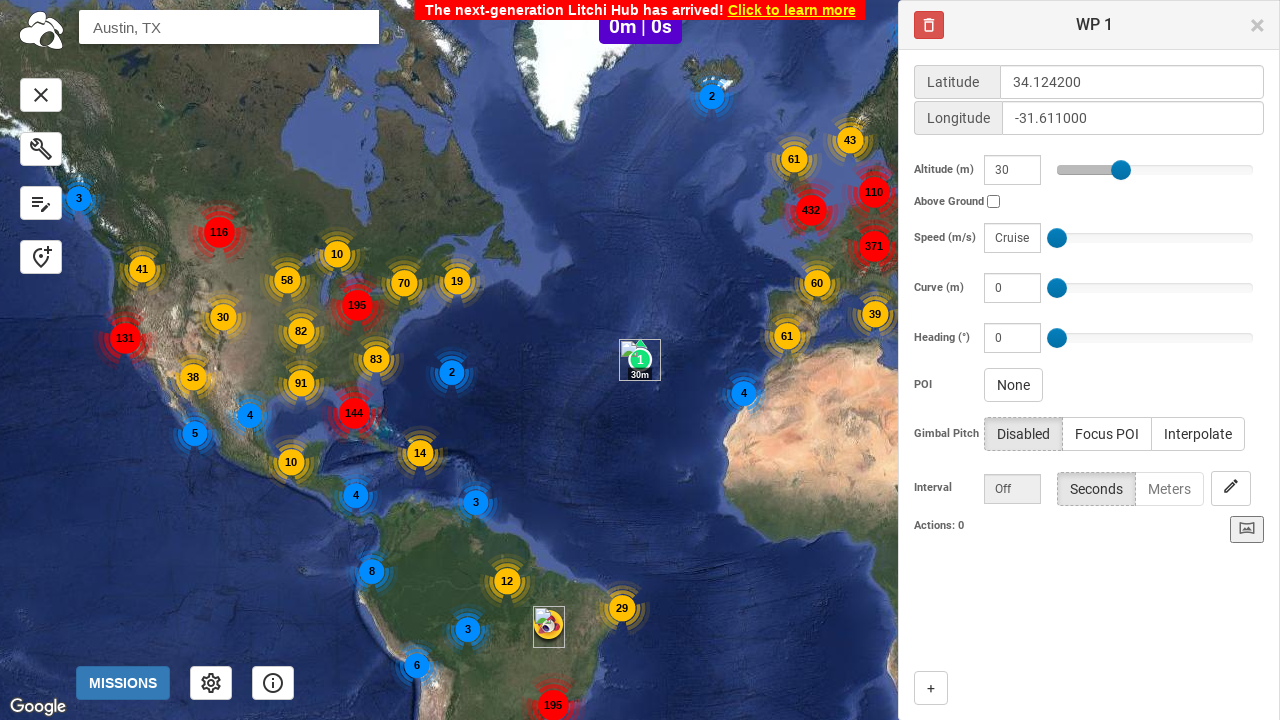